Tests a Selenium practice form by filling in personal details (first name, last name), selecting gender, experience level, date, profession, continent, and Selenium commands from dropdowns.

Starting URL: https://www.techlistic.com/p/selenium-practice-form.html

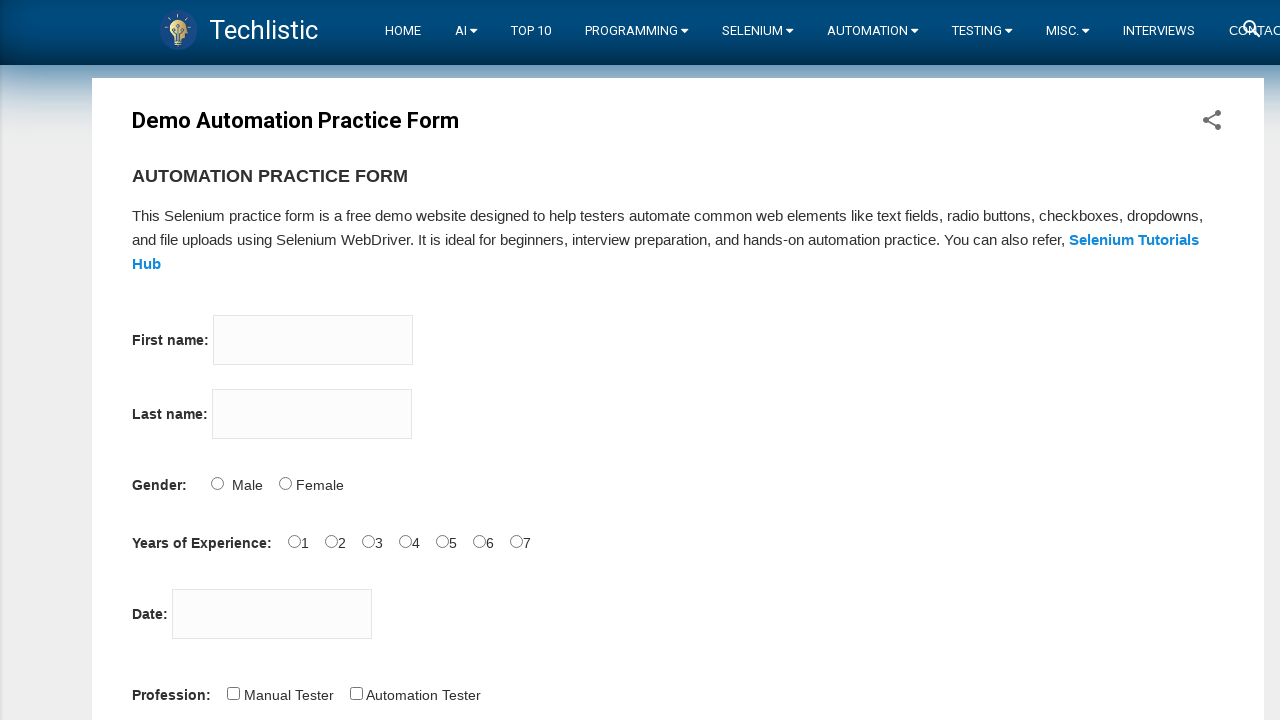

Filled first name field with 'Nevzat' on input[name='firstname']
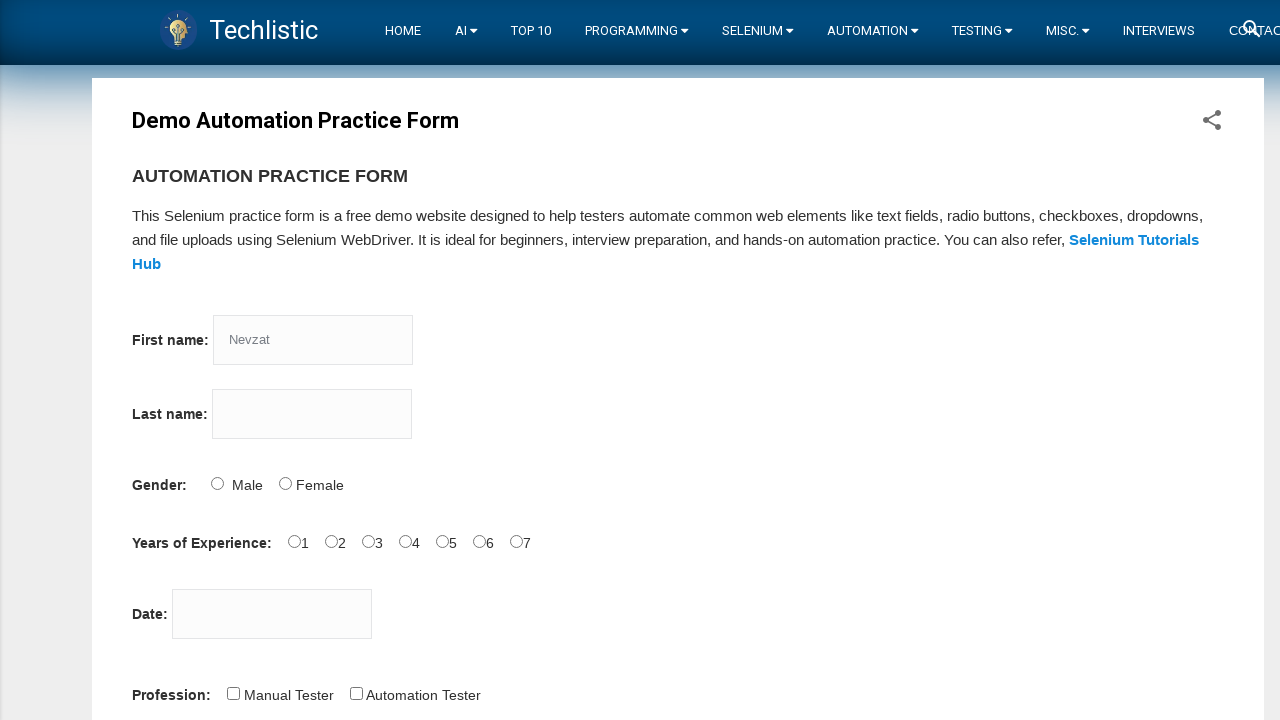

Filled last name field with 'Celik' on input[name='lastname']
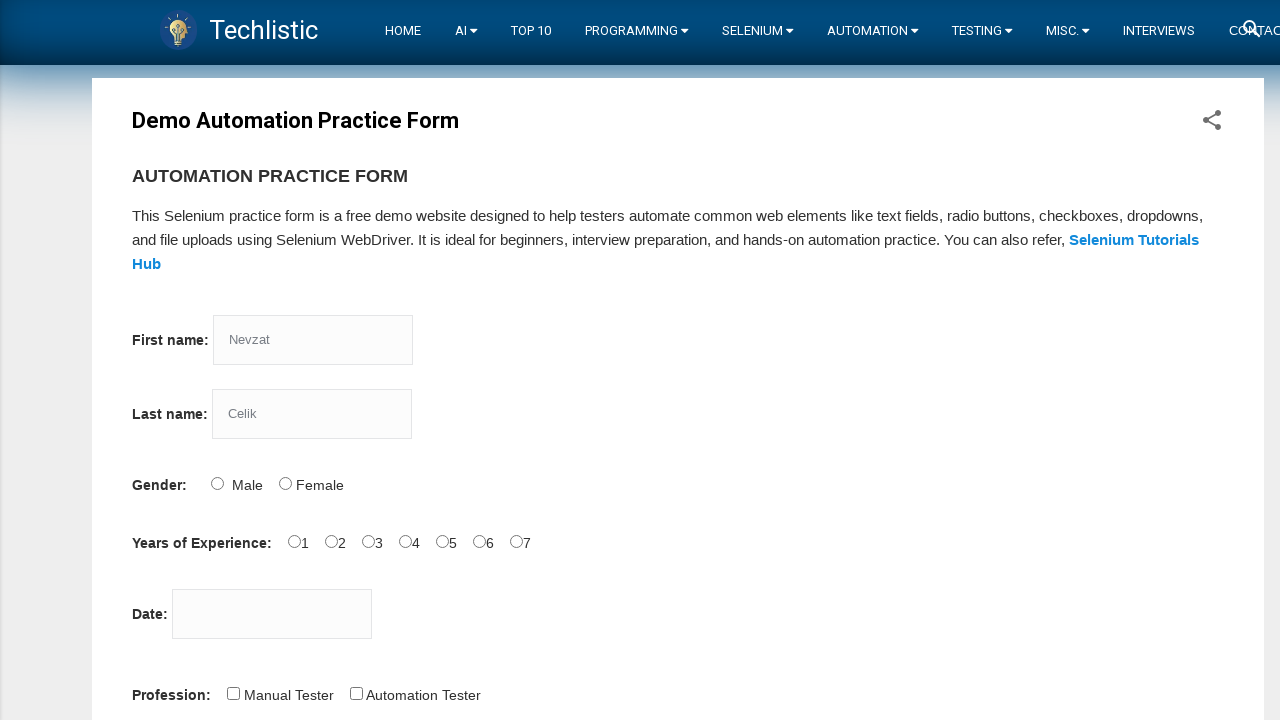

Selected Female gender option at (285, 483) on #sex-1
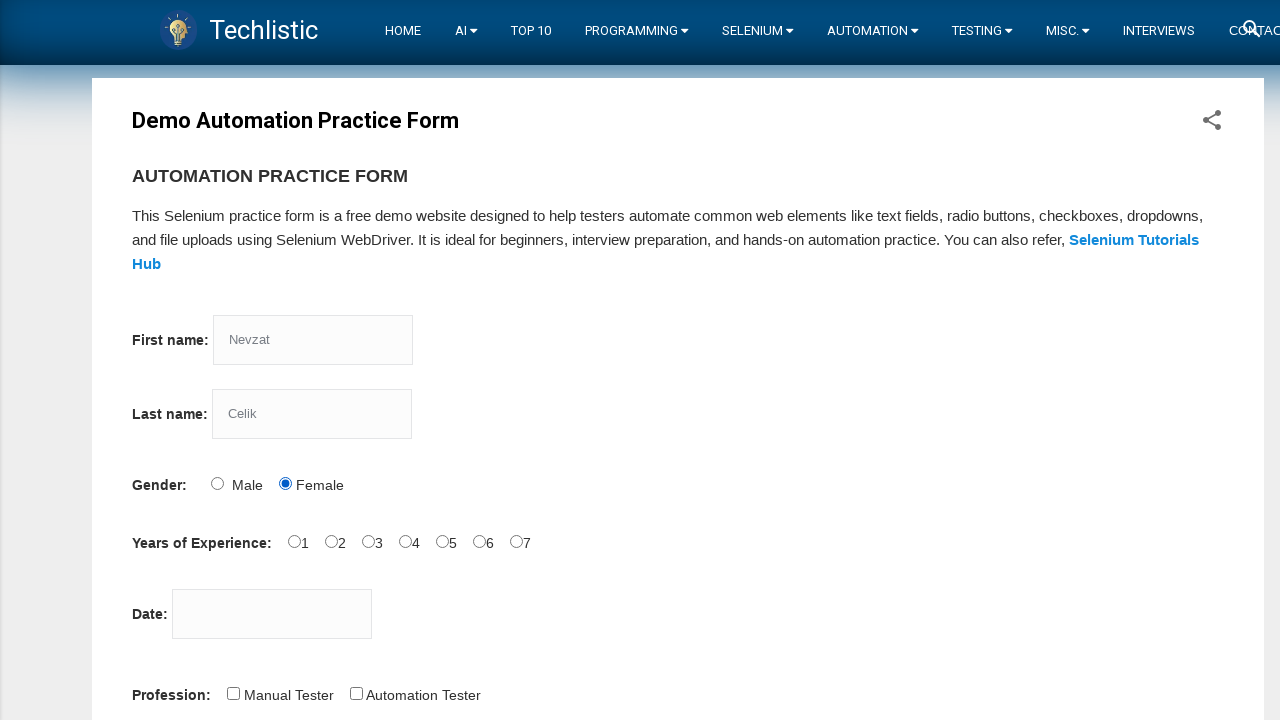

Selected 7 years experience level at (516, 541) on #exp-6
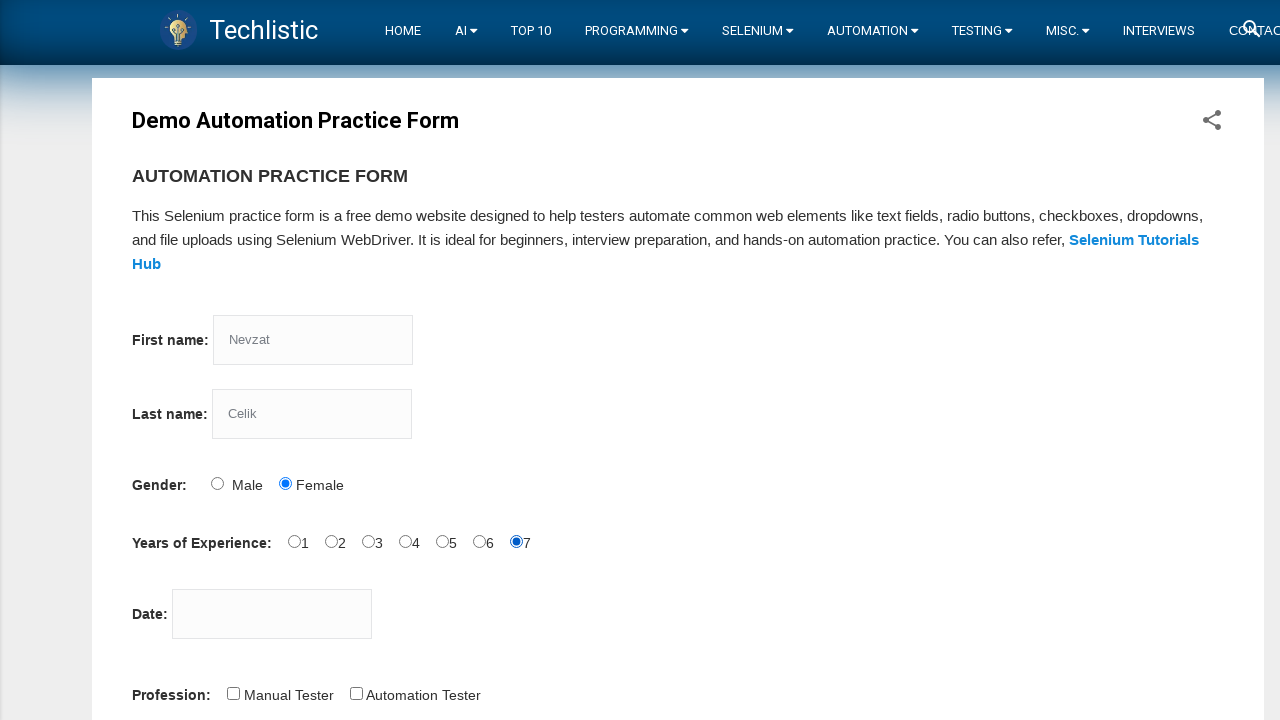

Filled date picker with '05/10/2022' on #datepicker
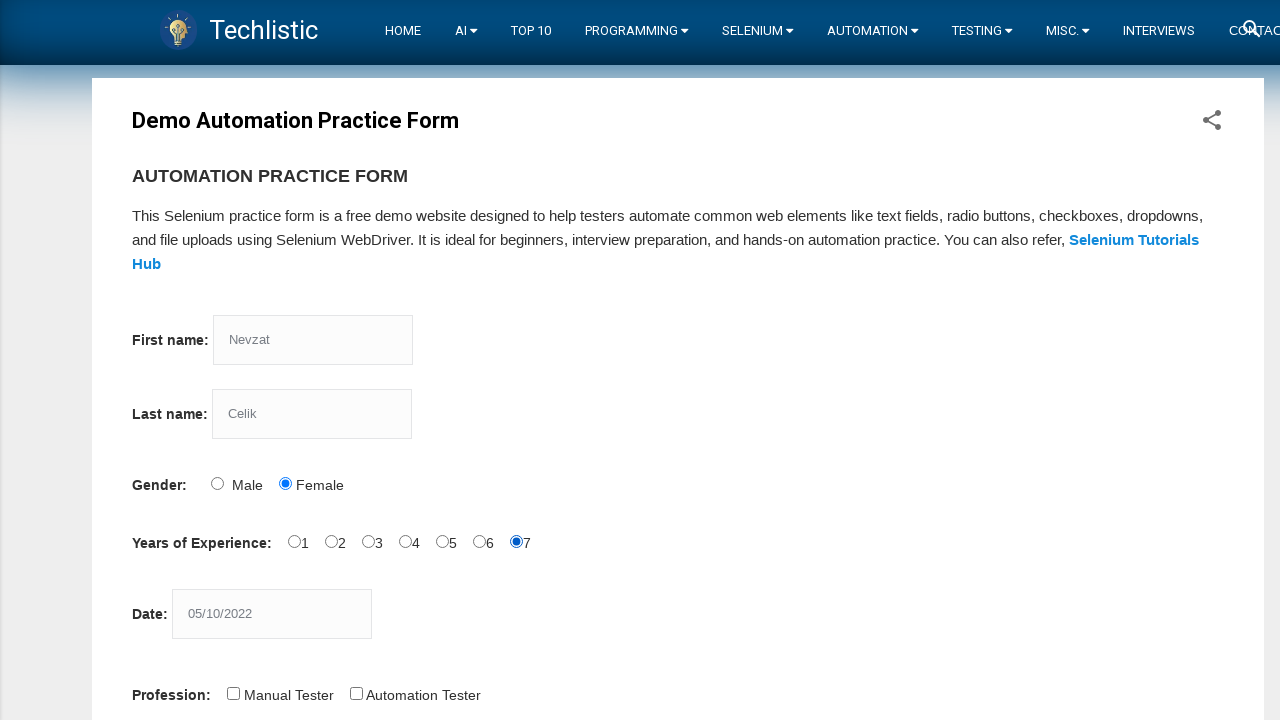

Selected Automation Tester profession at (356, 693) on #profession-1
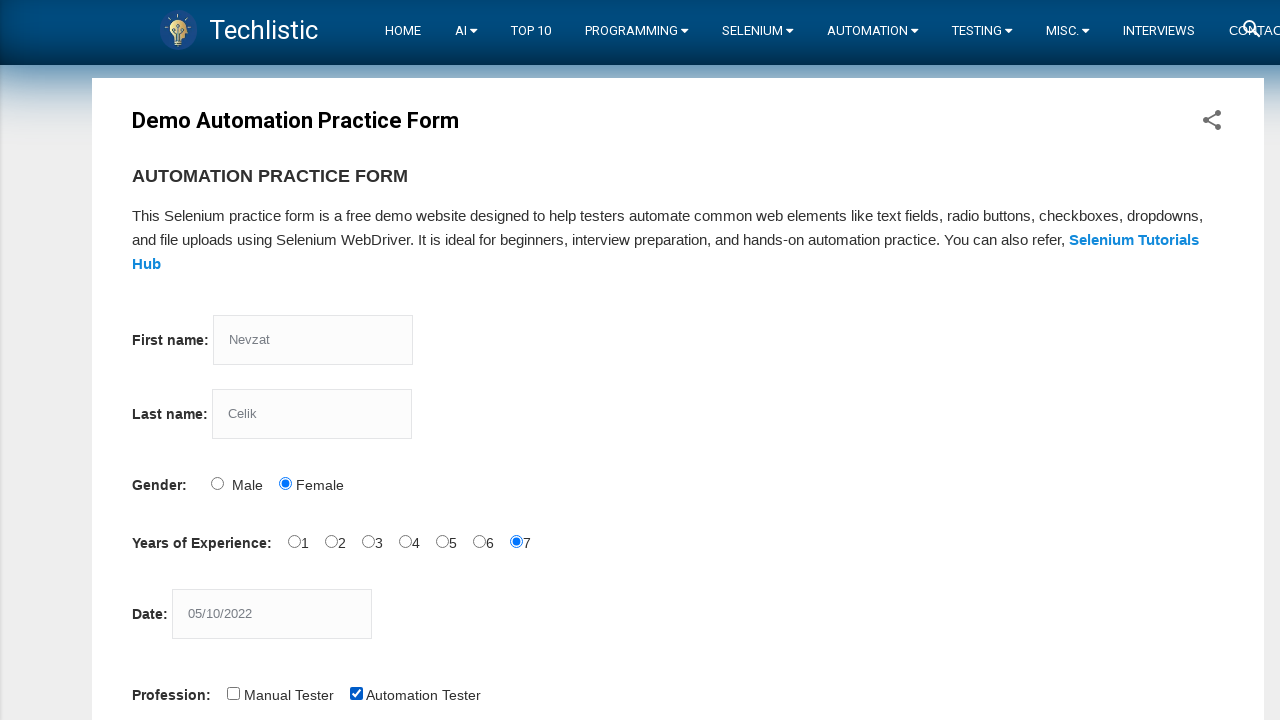

Selected Europe from continents dropdown on #continents
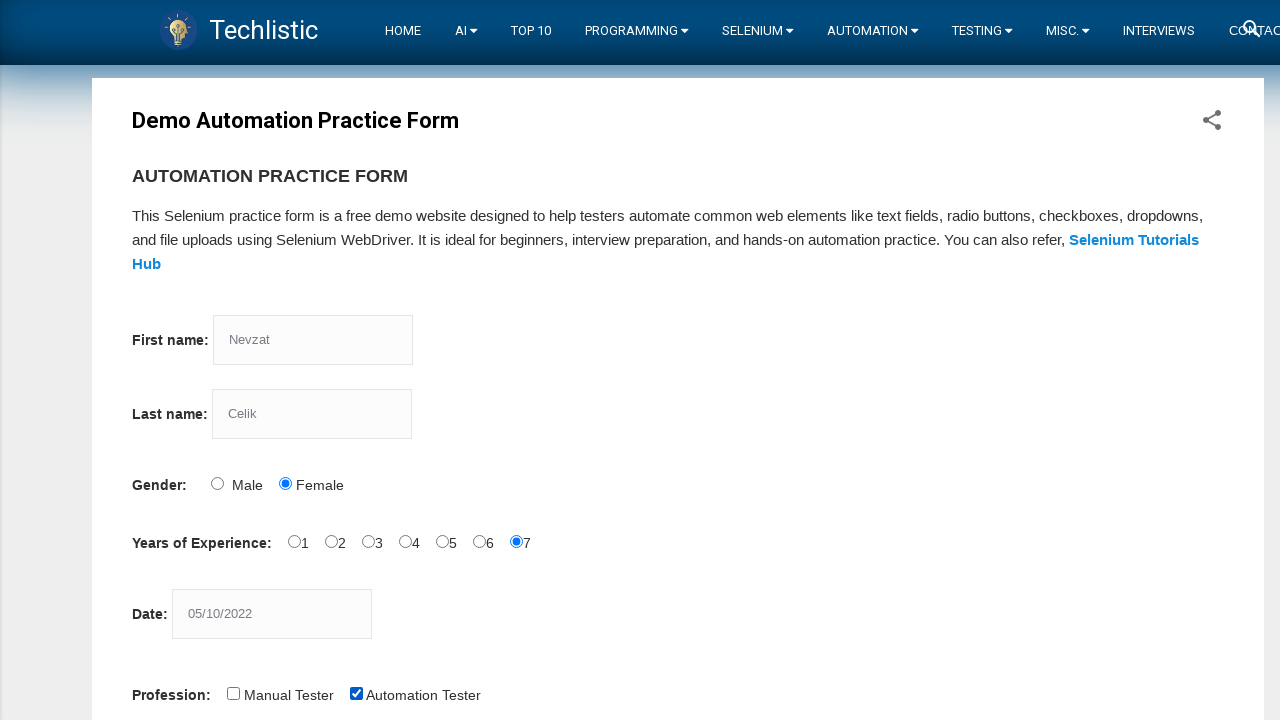

Selected 'Wait Commands' from Selenium commands dropdown on #selenium_commands
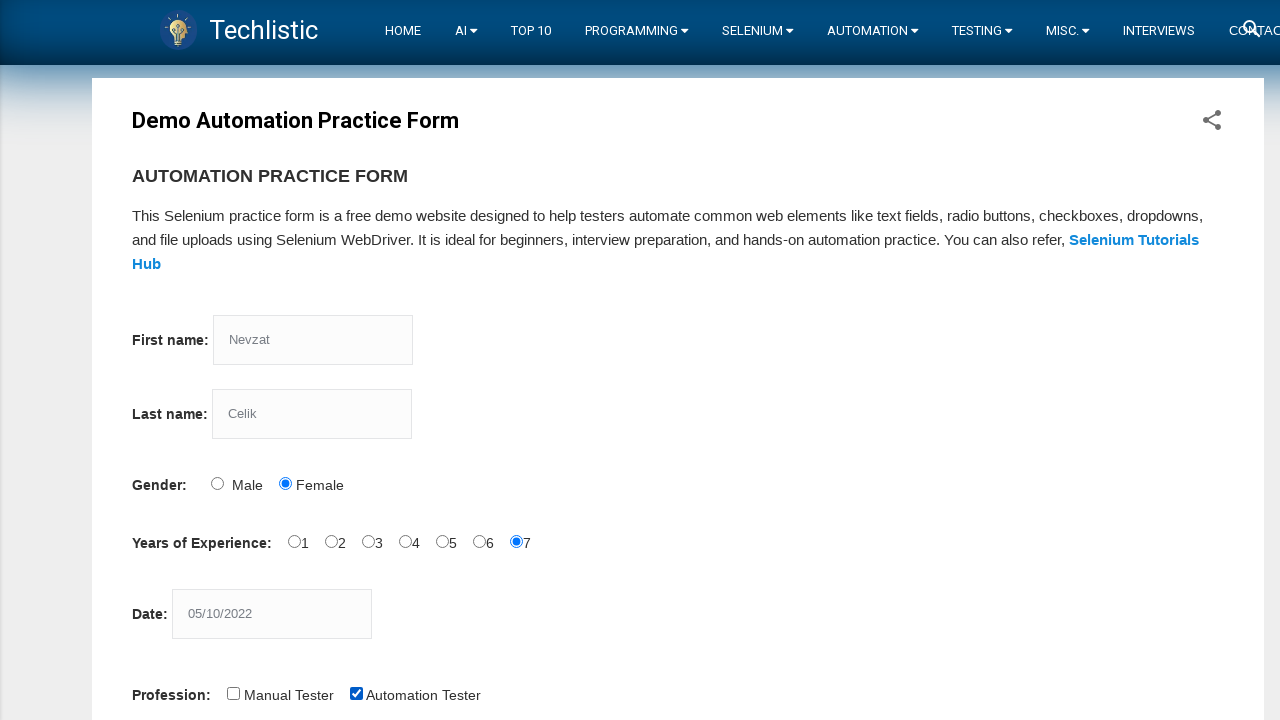

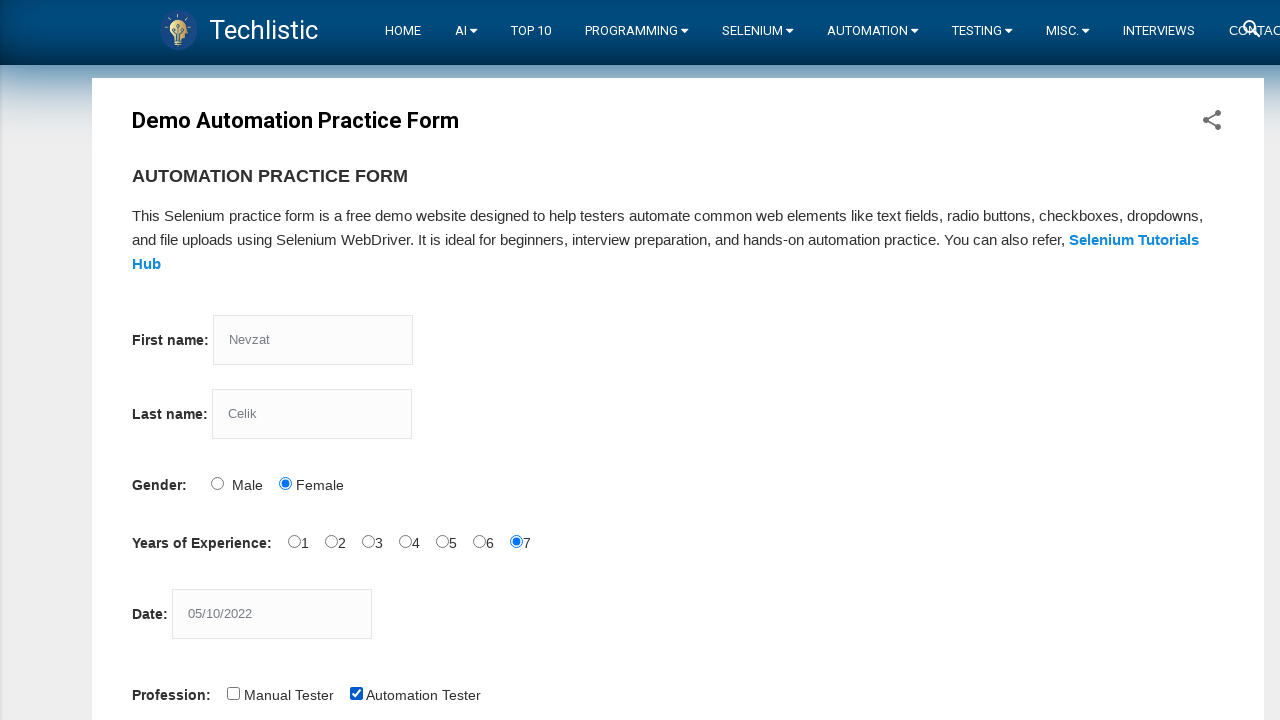